Tests that the browser back button works correctly with todo filters

Starting URL: https://demo.playwright.dev/todomvc

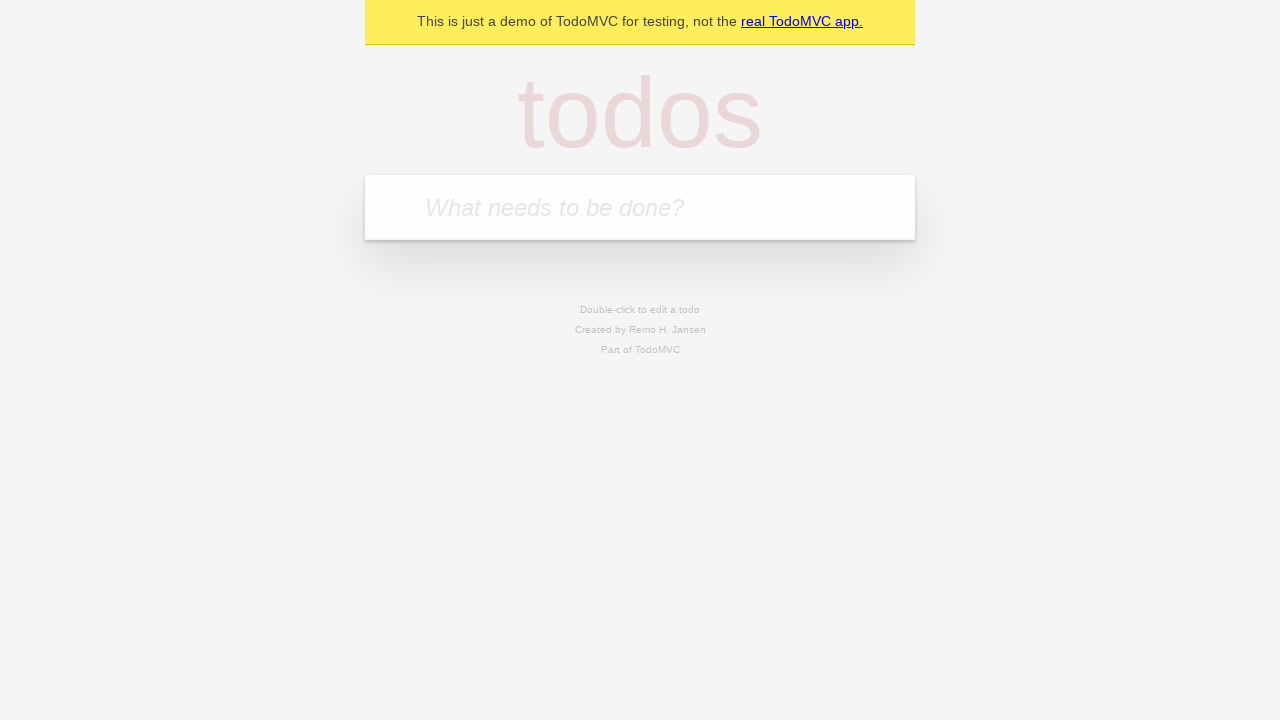

Filled todo input with 'buy some cheese' on internal:attr=[placeholder="What needs to be done?"i]
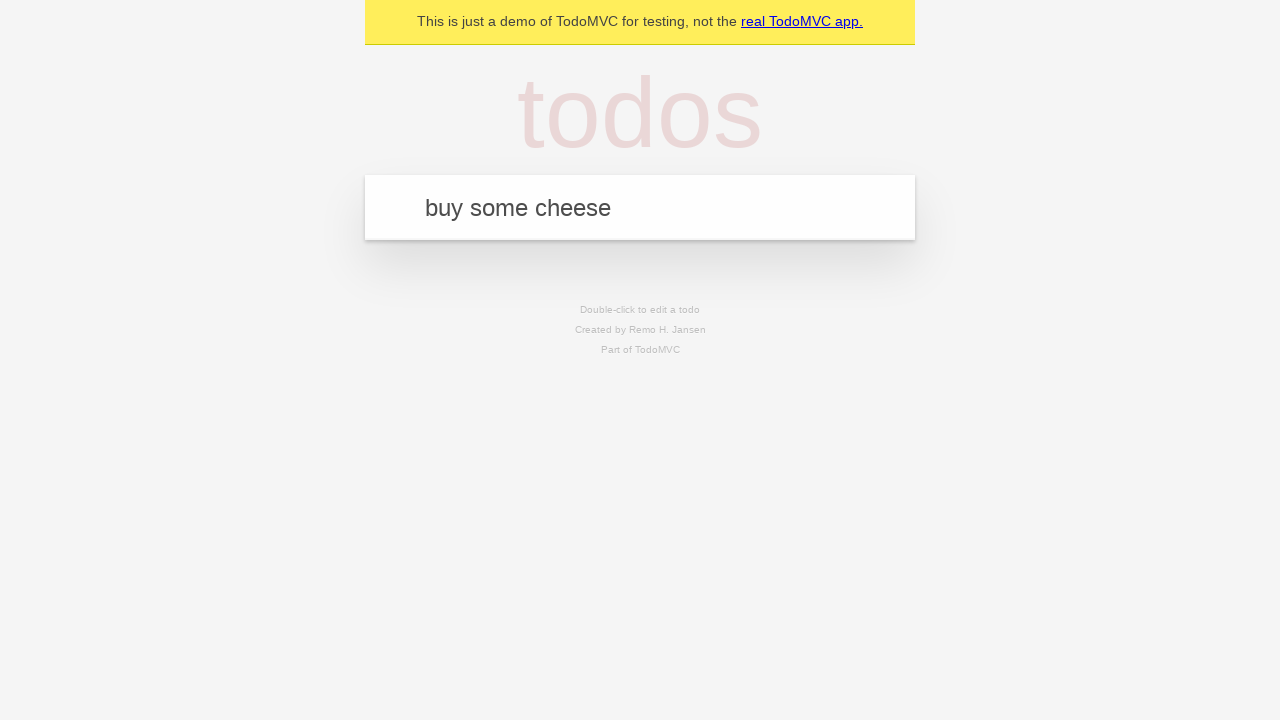

Pressed Enter to create todo 'buy some cheese' on internal:attr=[placeholder="What needs to be done?"i]
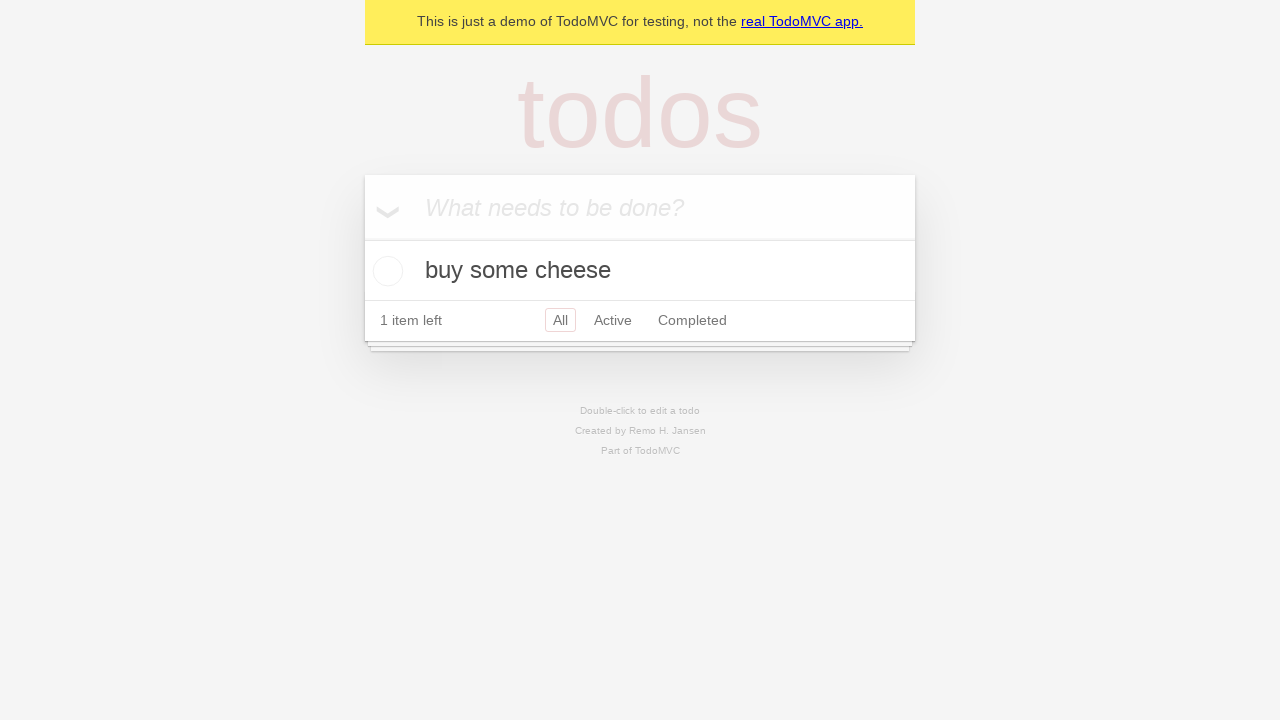

Filled todo input with 'feed the cat' on internal:attr=[placeholder="What needs to be done?"i]
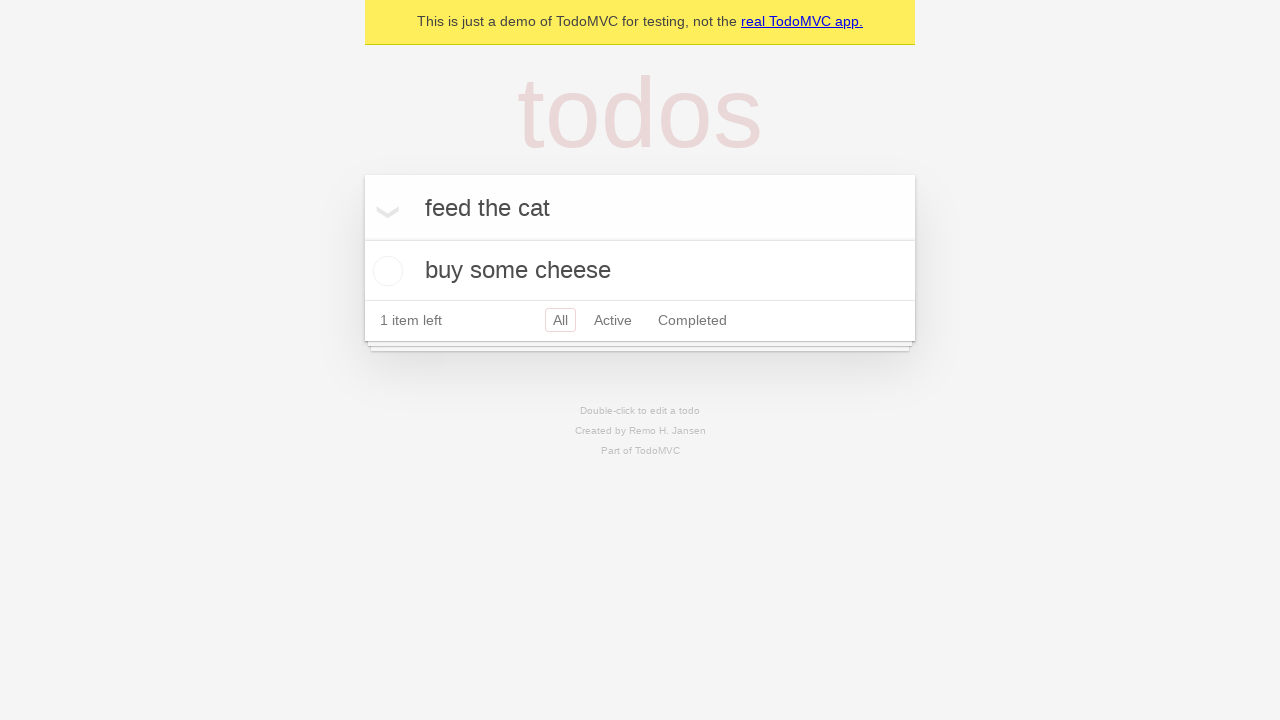

Pressed Enter to create todo 'feed the cat' on internal:attr=[placeholder="What needs to be done?"i]
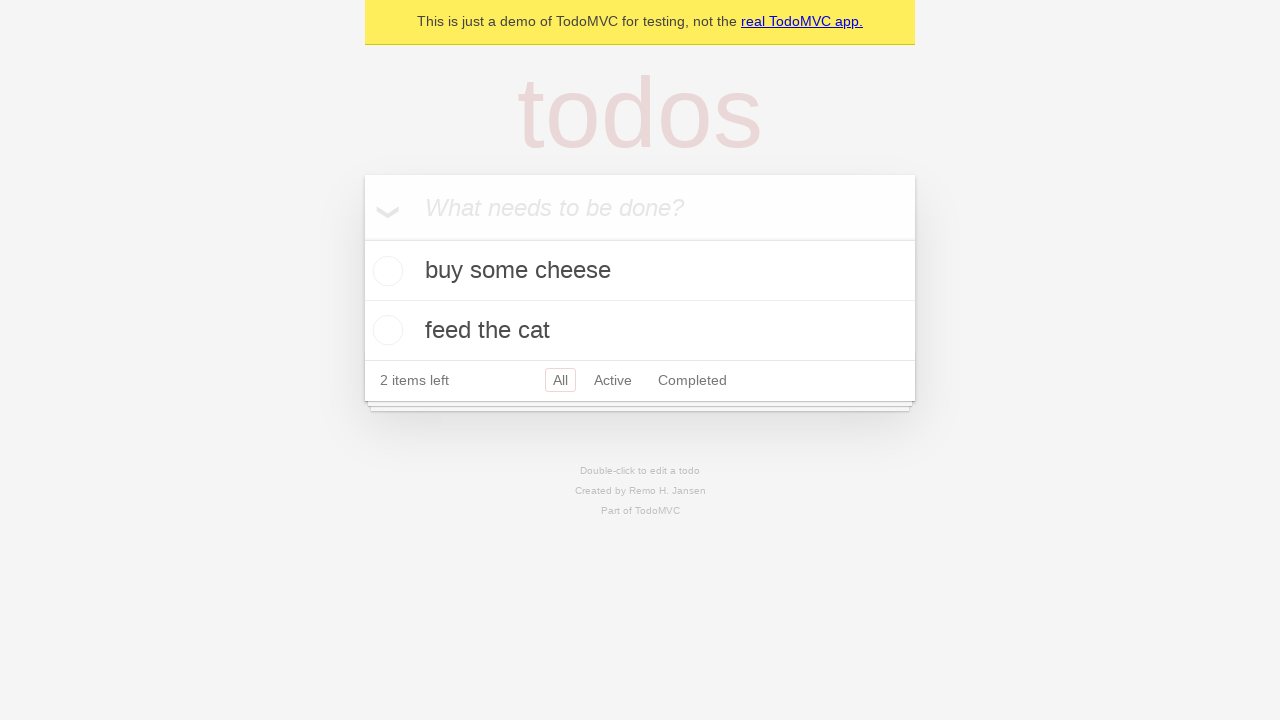

Filled todo input with 'book a doctors appointment' on internal:attr=[placeholder="What needs to be done?"i]
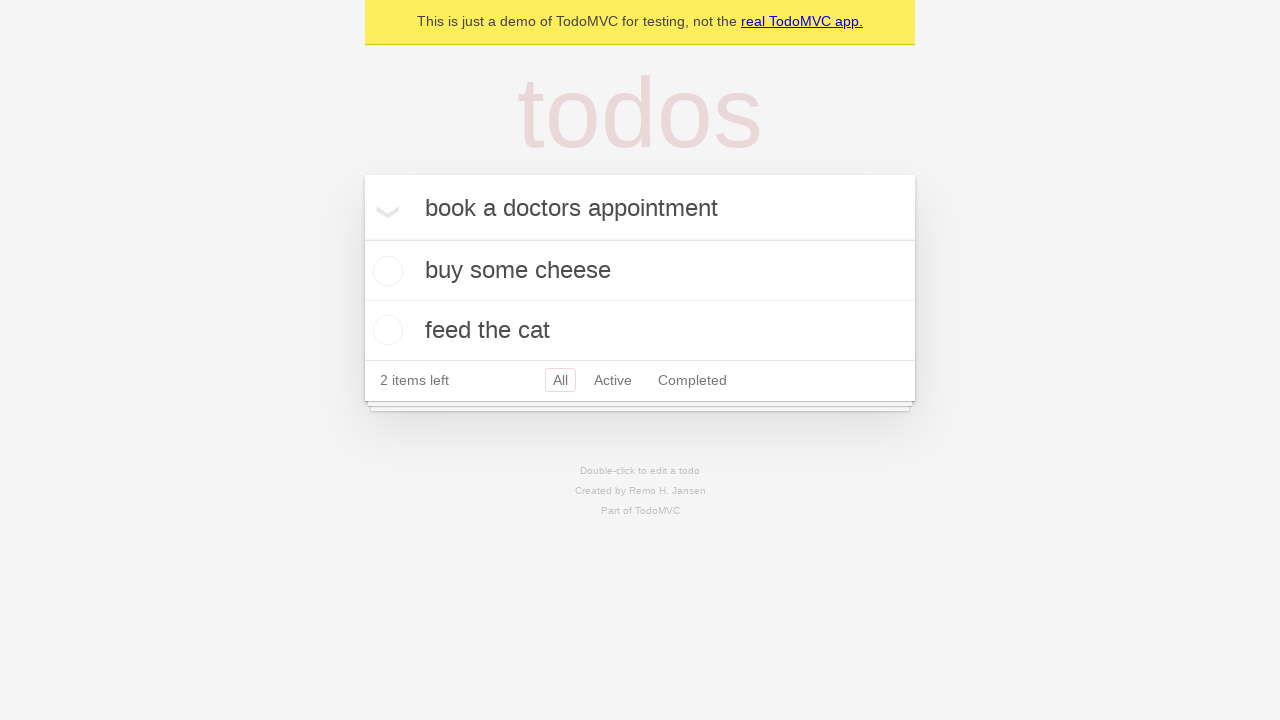

Pressed Enter to create todo 'book a doctors appointment' on internal:attr=[placeholder="What needs to be done?"i]
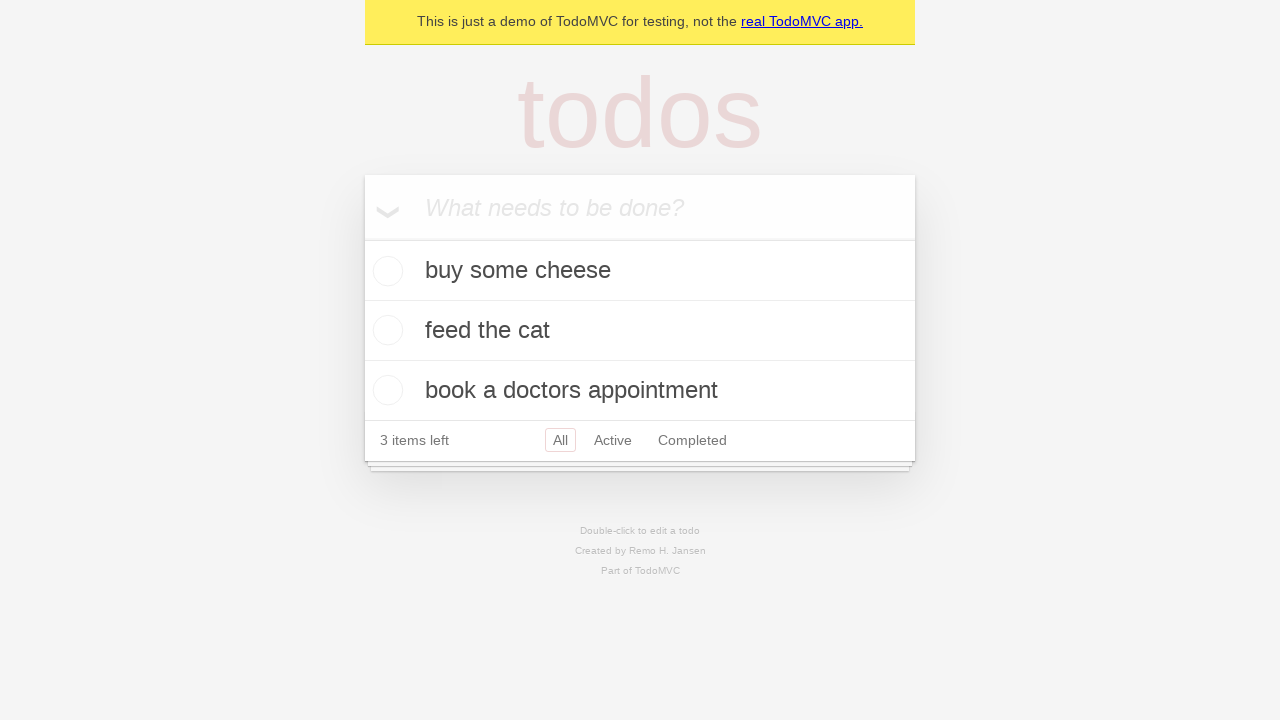

Checked the second todo item at (385, 330) on internal:testid=[data-testid="todo-item"s] >> nth=1 >> internal:role=checkbox
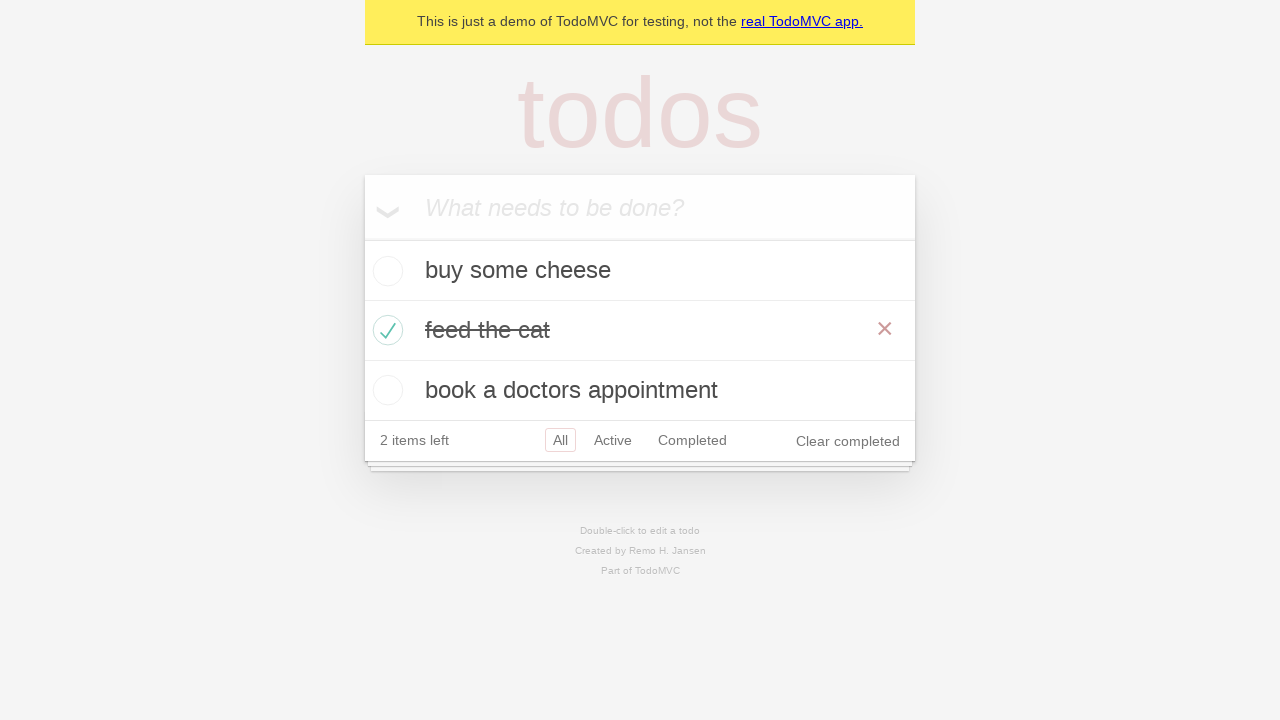

Clicked 'All' filter at (560, 440) on internal:role=link[name="All"i]
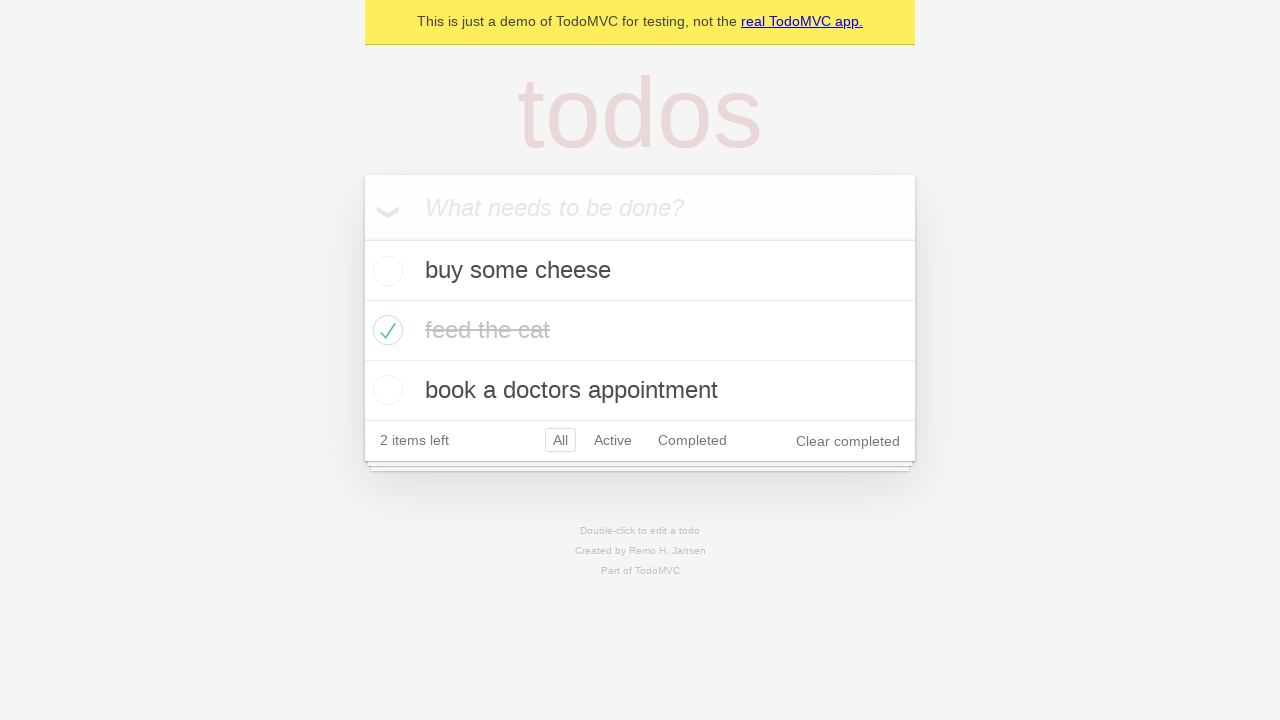

Clicked 'Active' filter at (613, 440) on internal:role=link[name="Active"i]
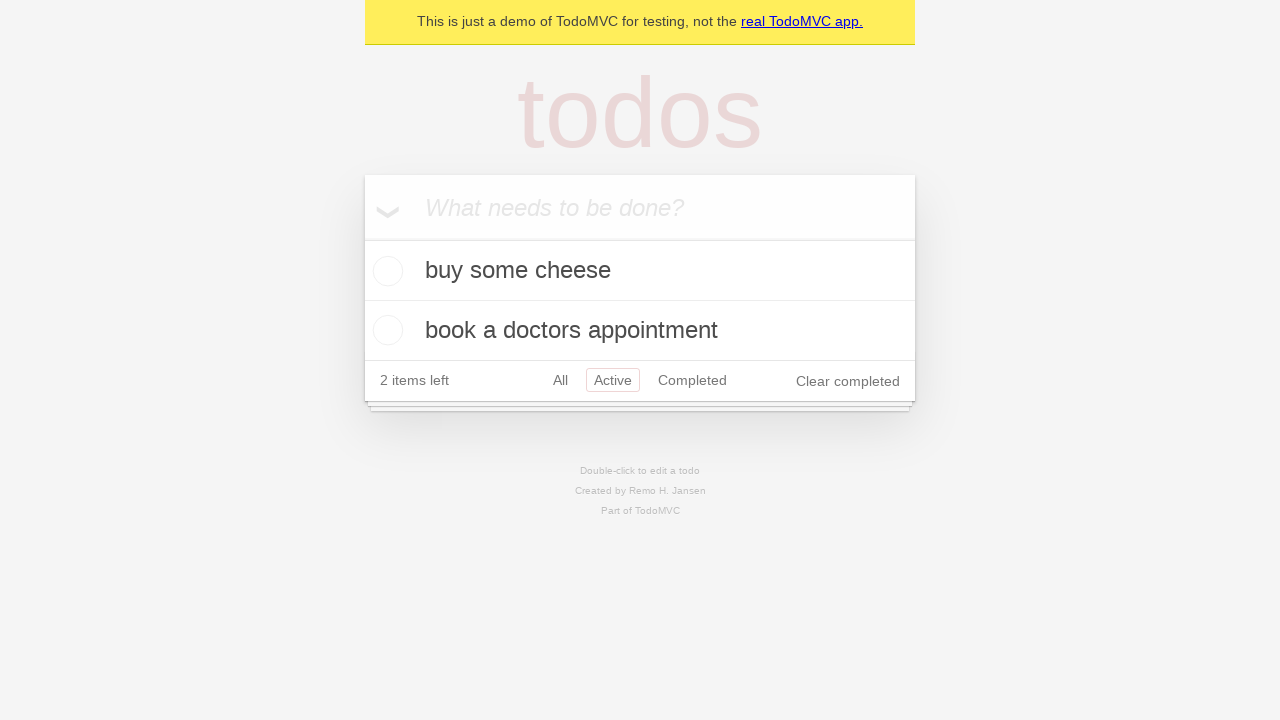

Clicked 'Completed' filter at (692, 380) on internal:role=link[name="Completed"i]
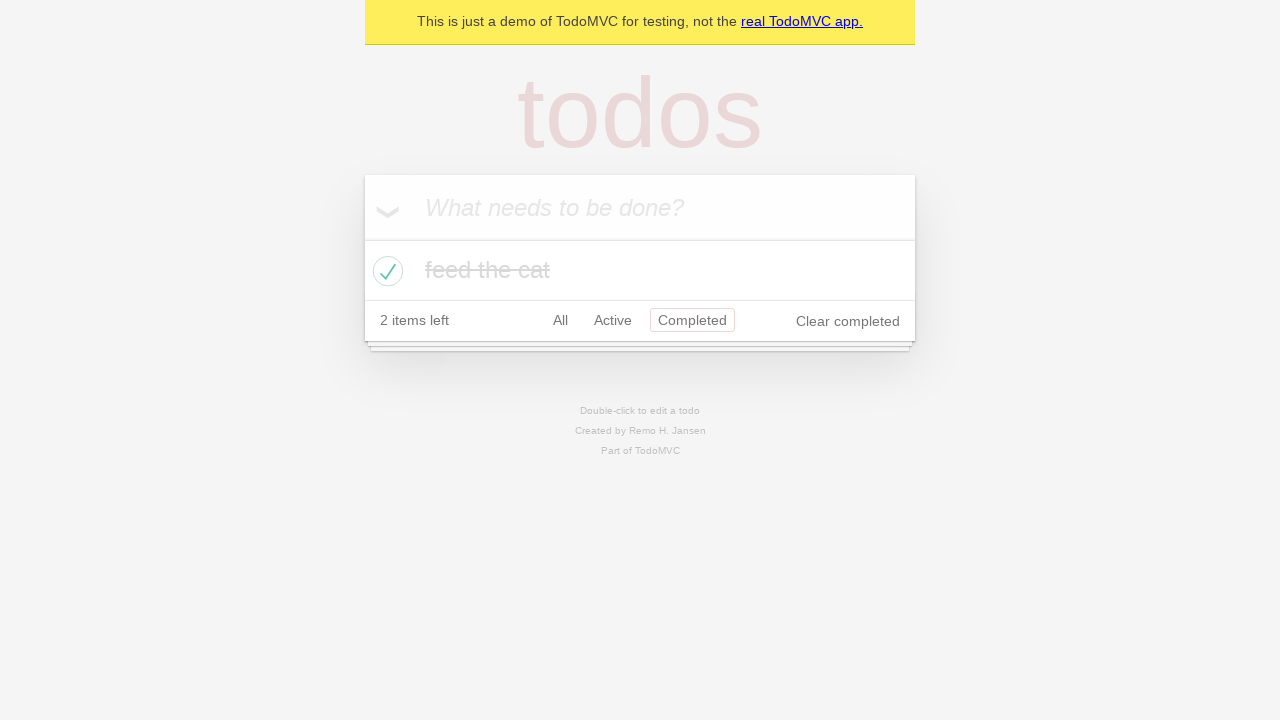

Clicked browser back button (from Completed to Active filter)
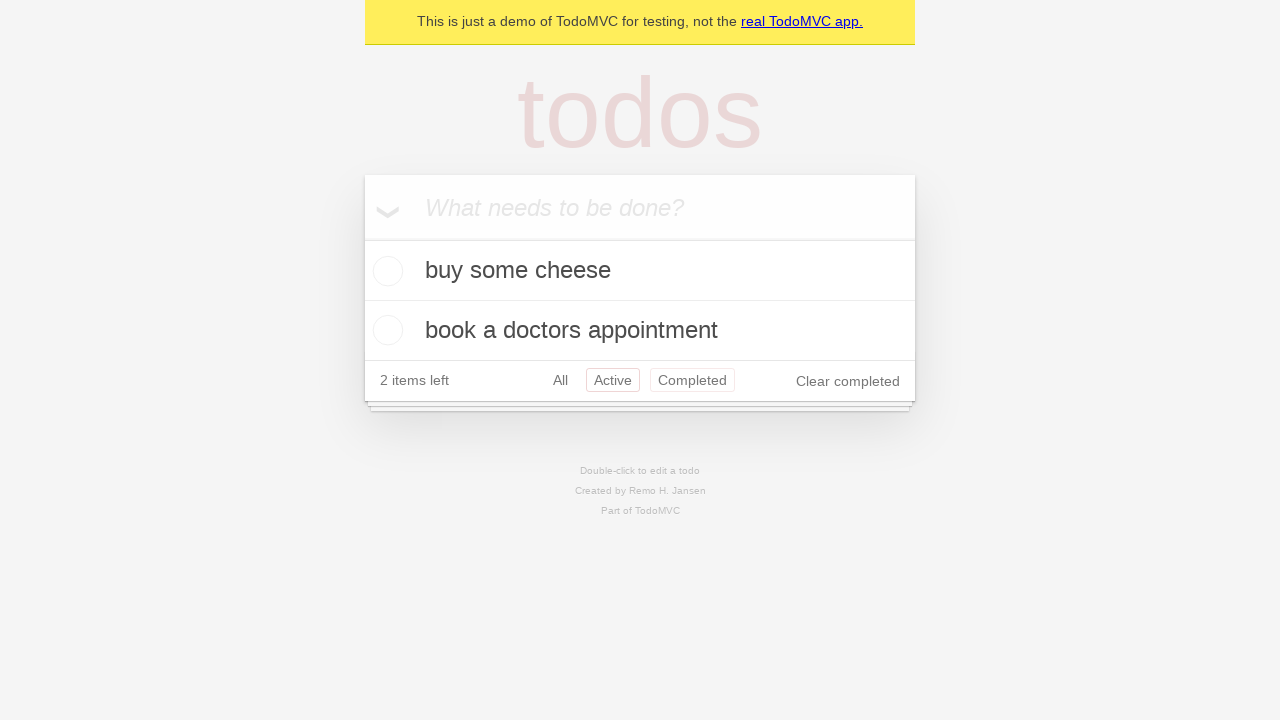

Clicked browser back button (from Active to All filter)
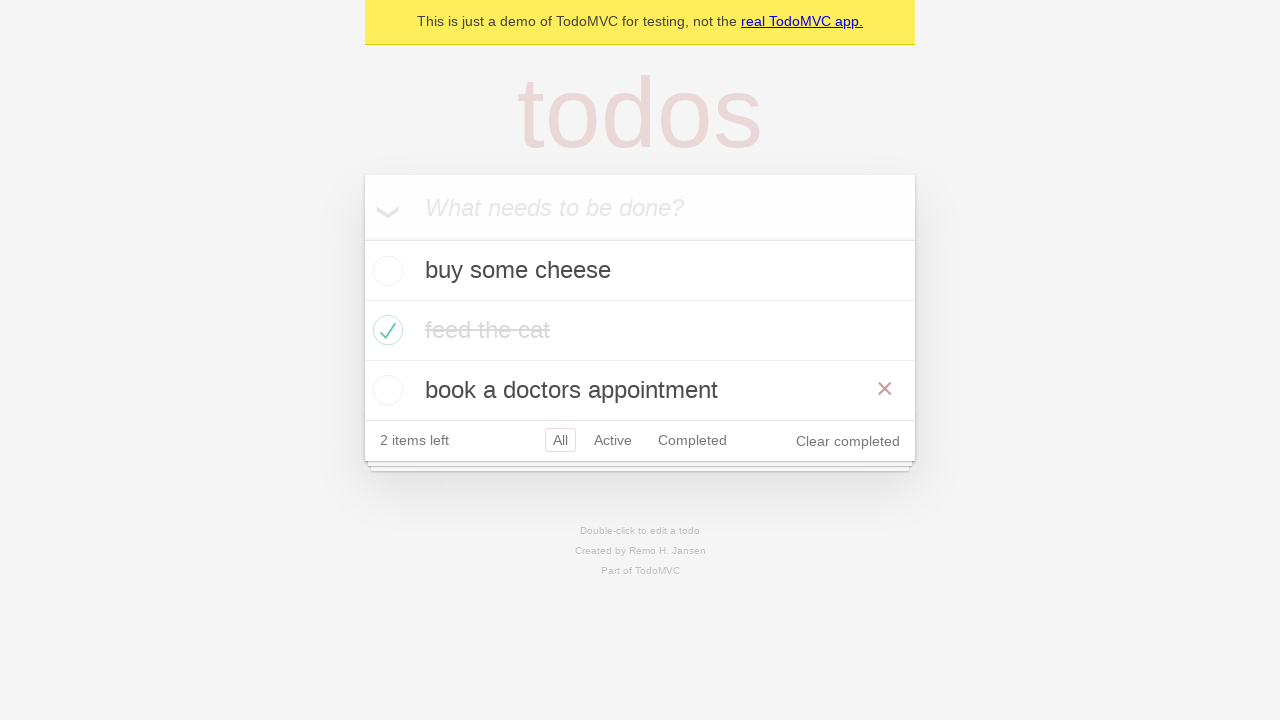

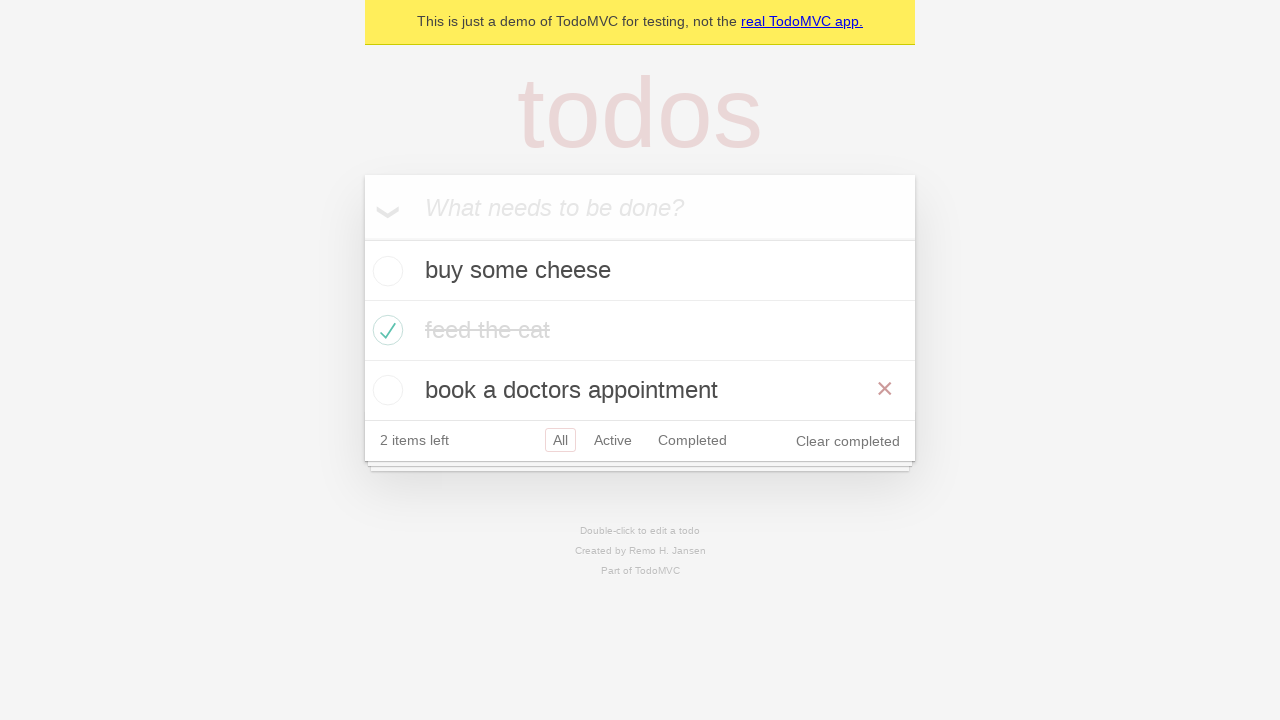